Tests an editable/searchable dropdown by typing a search term and selecting from filtered results.

Starting URL: https://react.semantic-ui.com/maximize/dropdown-example-search-selection/

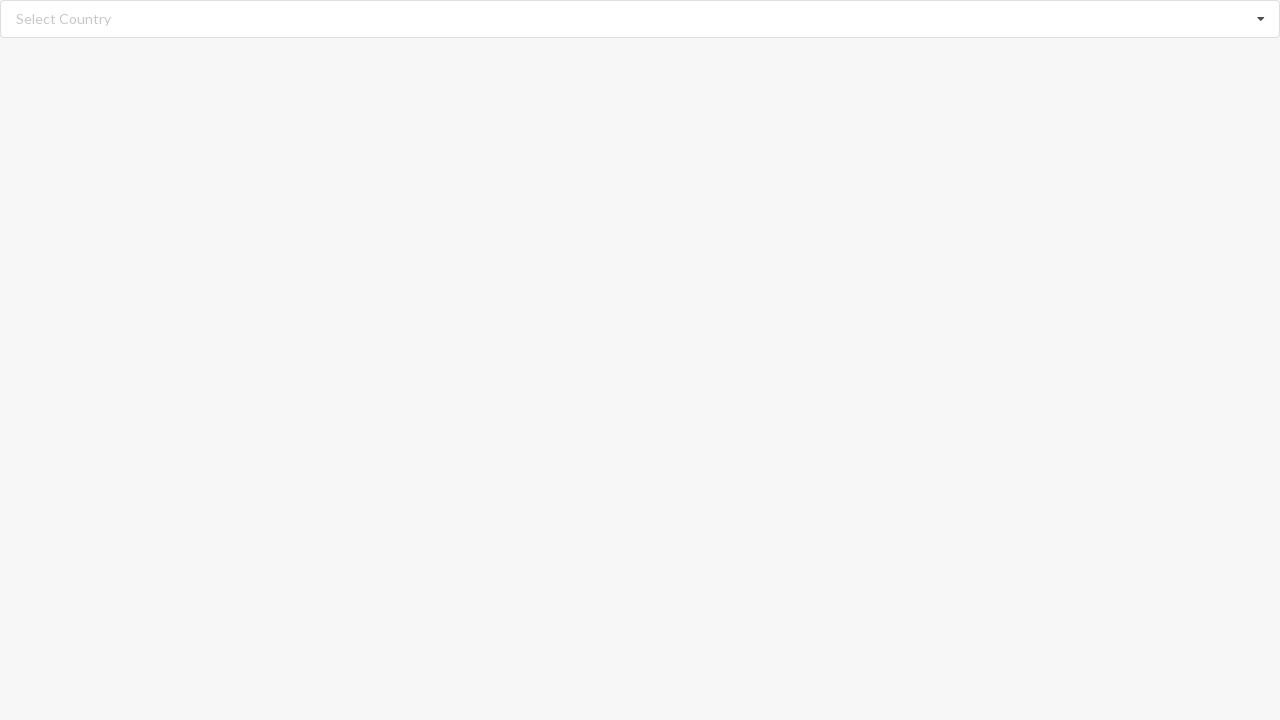

Waited 3 seconds for page to load
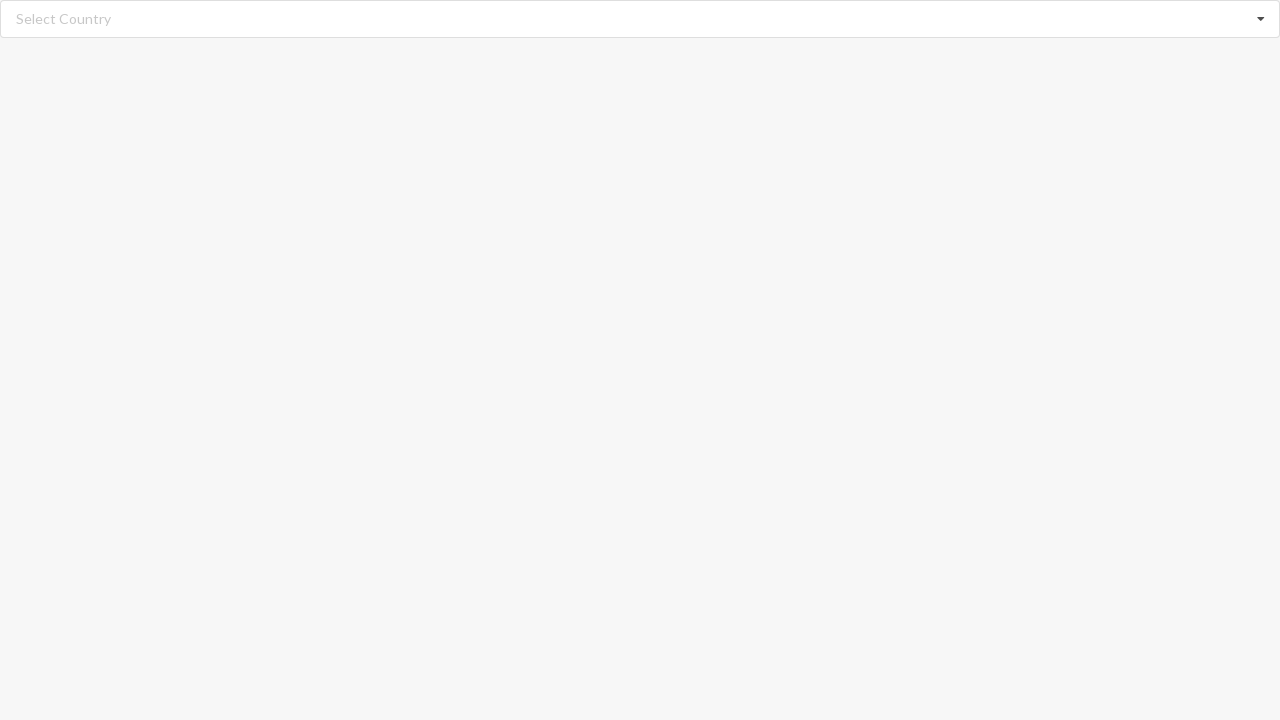

Typed 'Aland' into the editable dropdown search field on //input[@class='search']
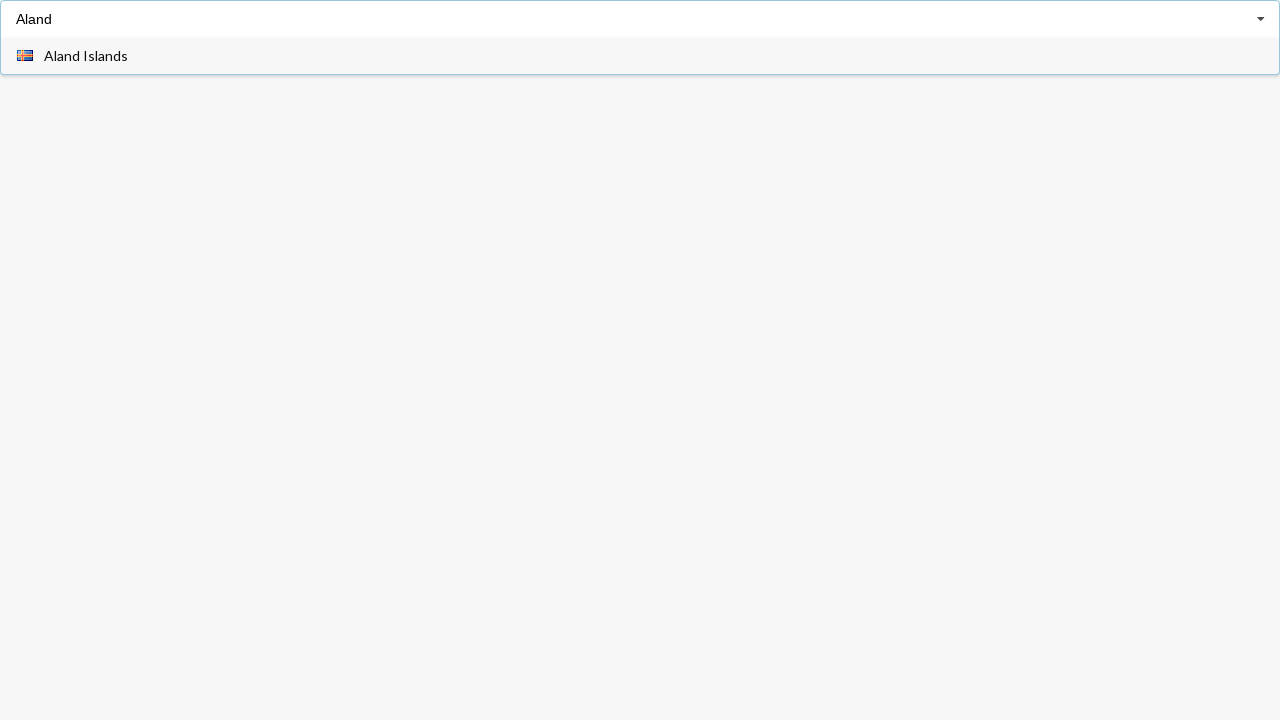

Dropdown menu with filtered results appeared
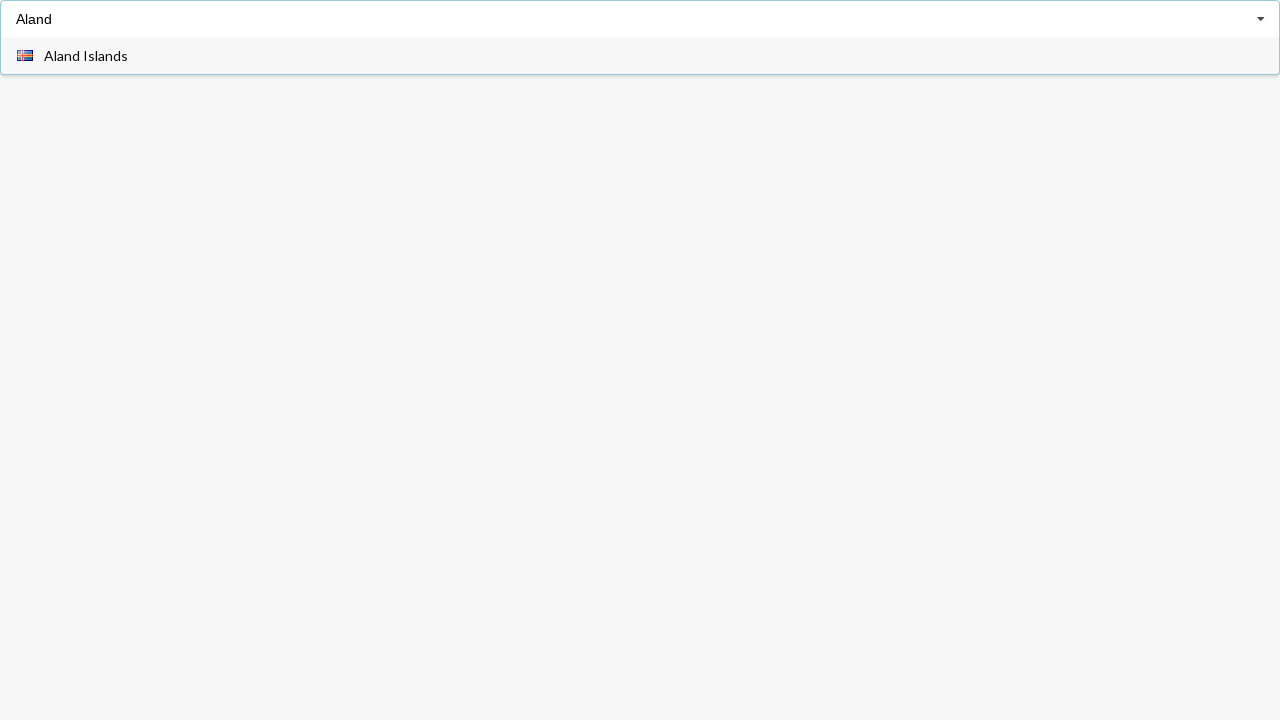

Selected 'Aland' option from the filtered dropdown results at (86, 56) on xpath=//div[@class='visible menu transition']//span[contains(text(),'Aland')]
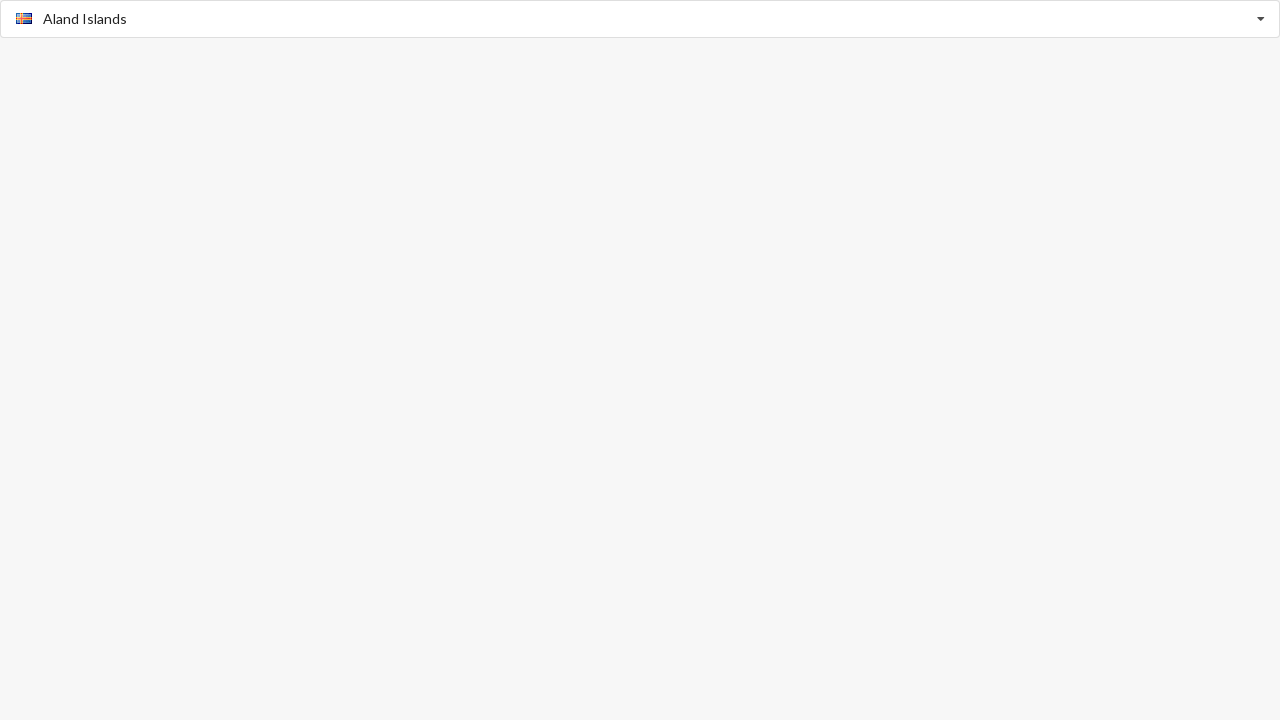

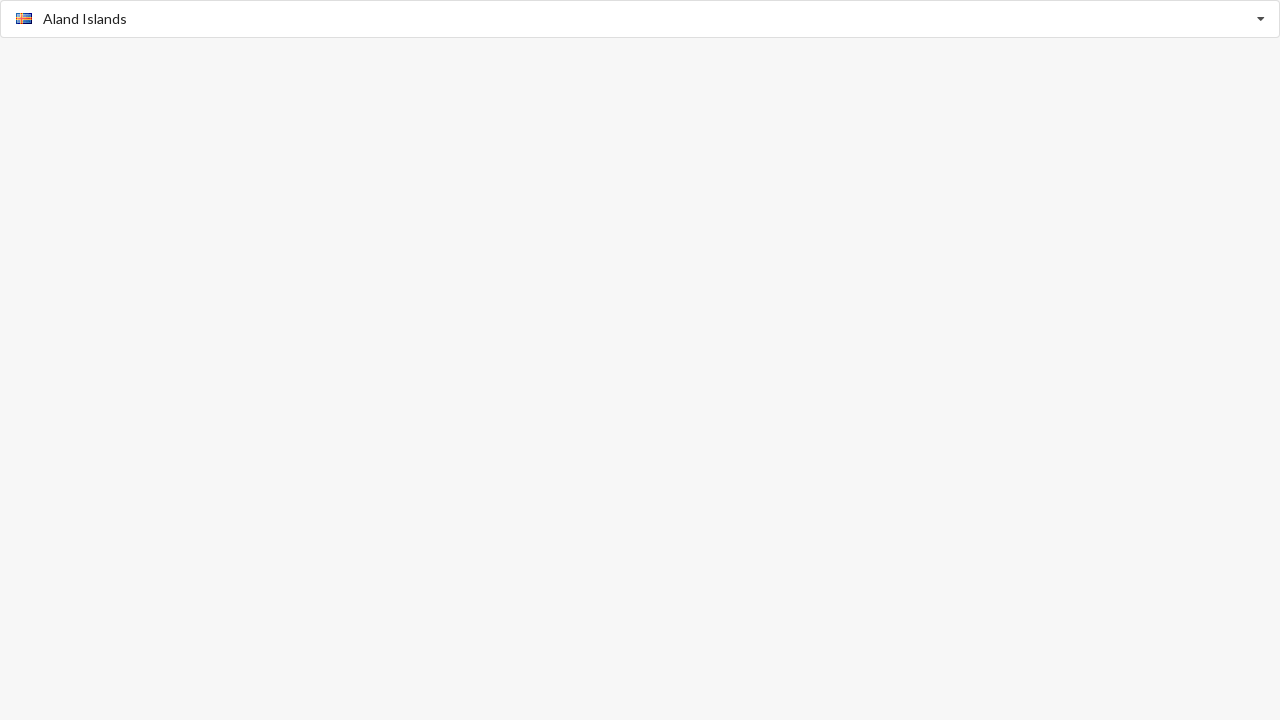